Tests that edits are cancelled when pressing Escape key

Starting URL: https://demo.playwright.dev/todomvc

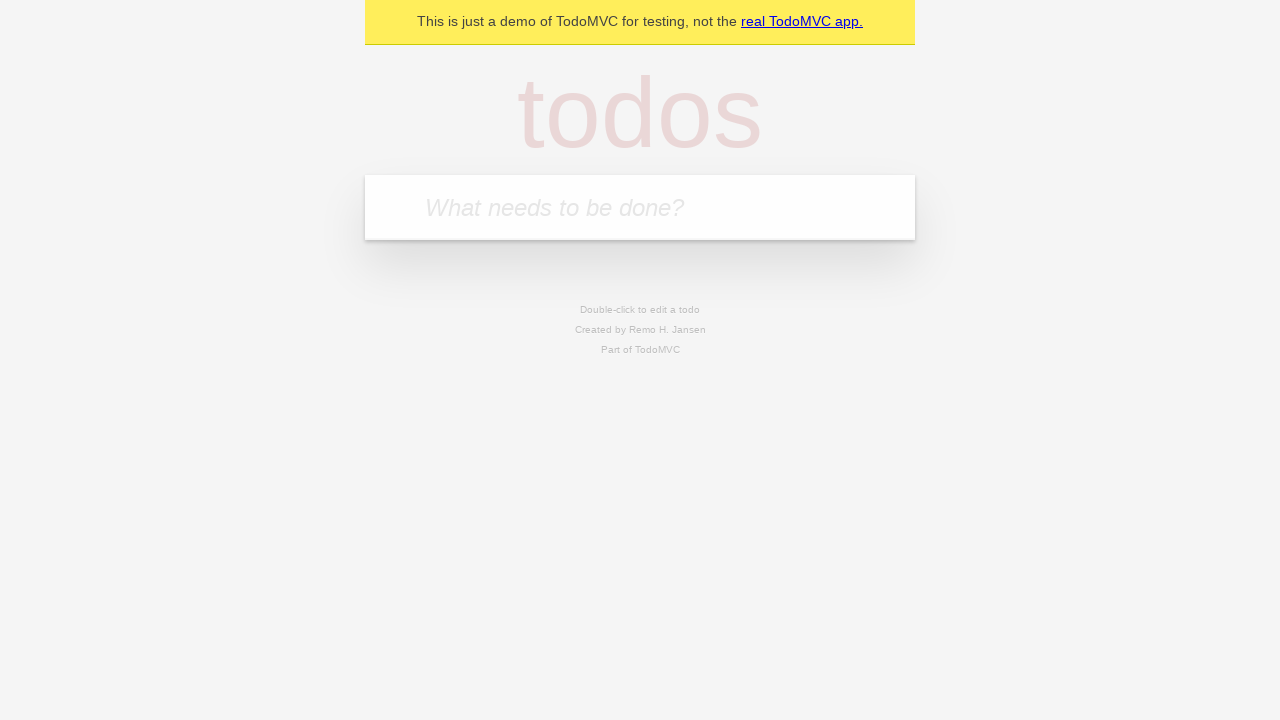

Filled first todo input with 'buy some cheese' on internal:attr=[placeholder="What needs to be done?"i]
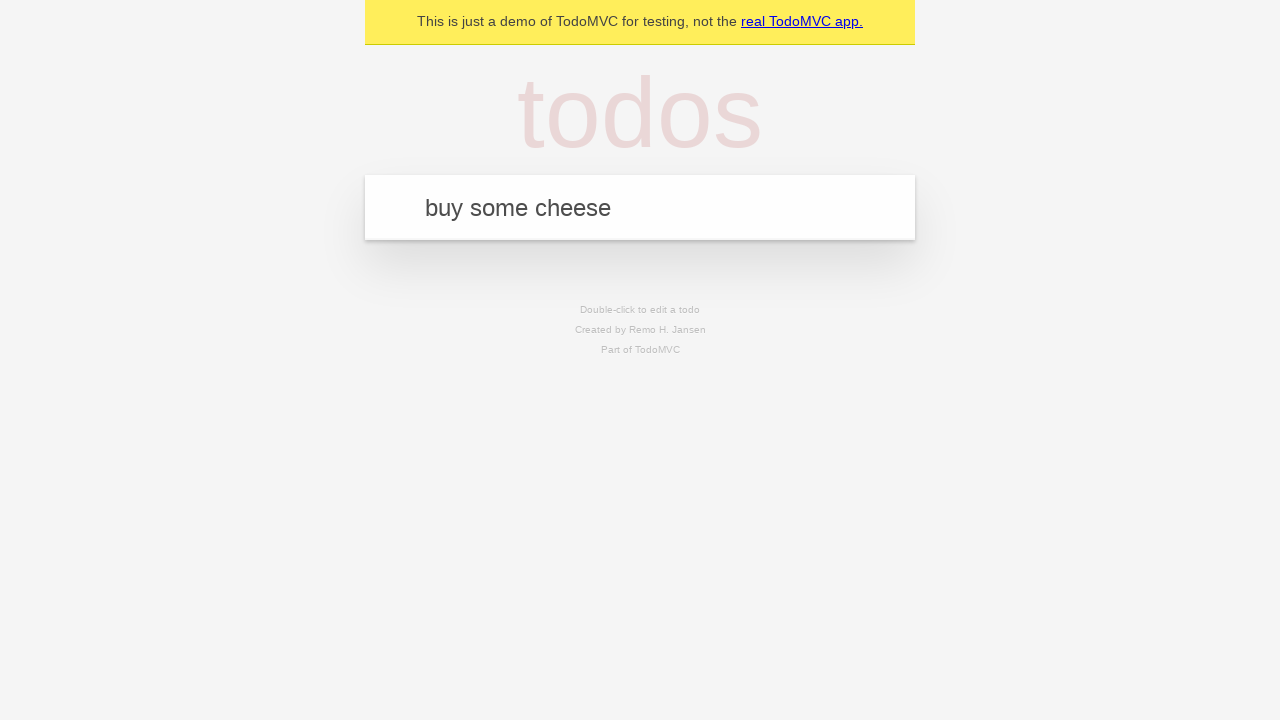

Pressed Enter to create first todo on internal:attr=[placeholder="What needs to be done?"i]
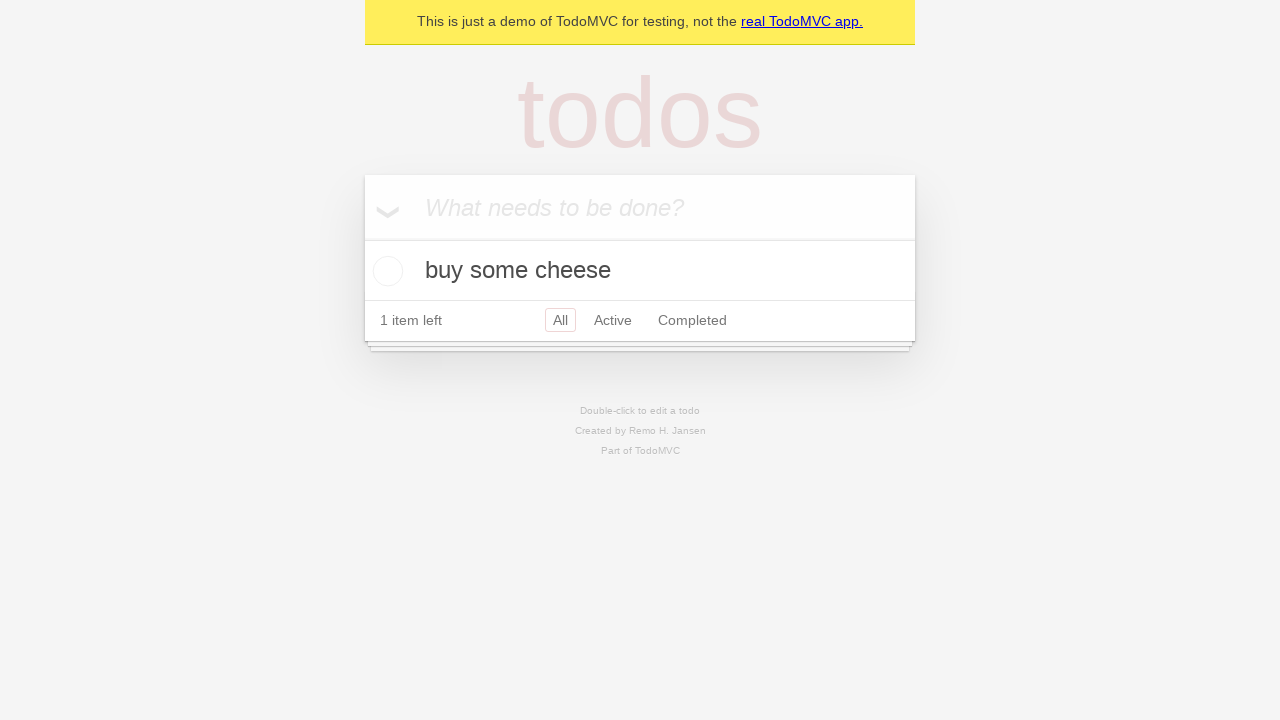

Filled second todo input with 'feed the cat' on internal:attr=[placeholder="What needs to be done?"i]
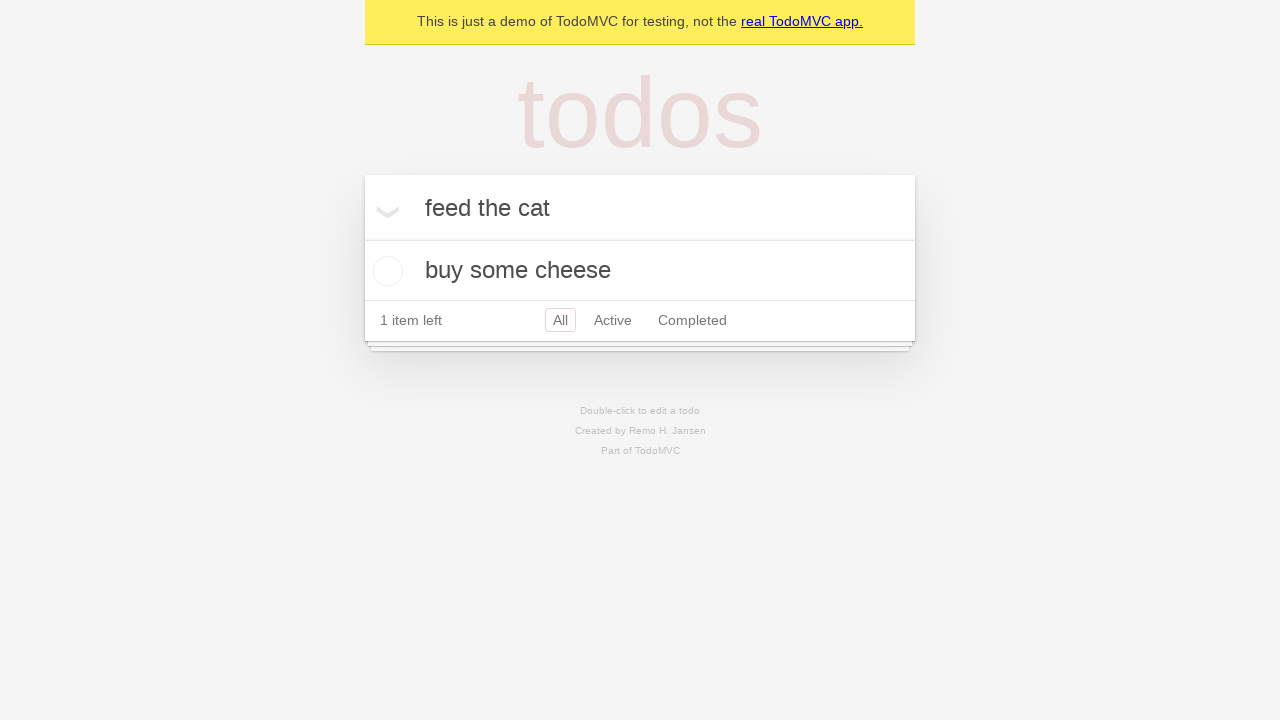

Pressed Enter to create second todo on internal:attr=[placeholder="What needs to be done?"i]
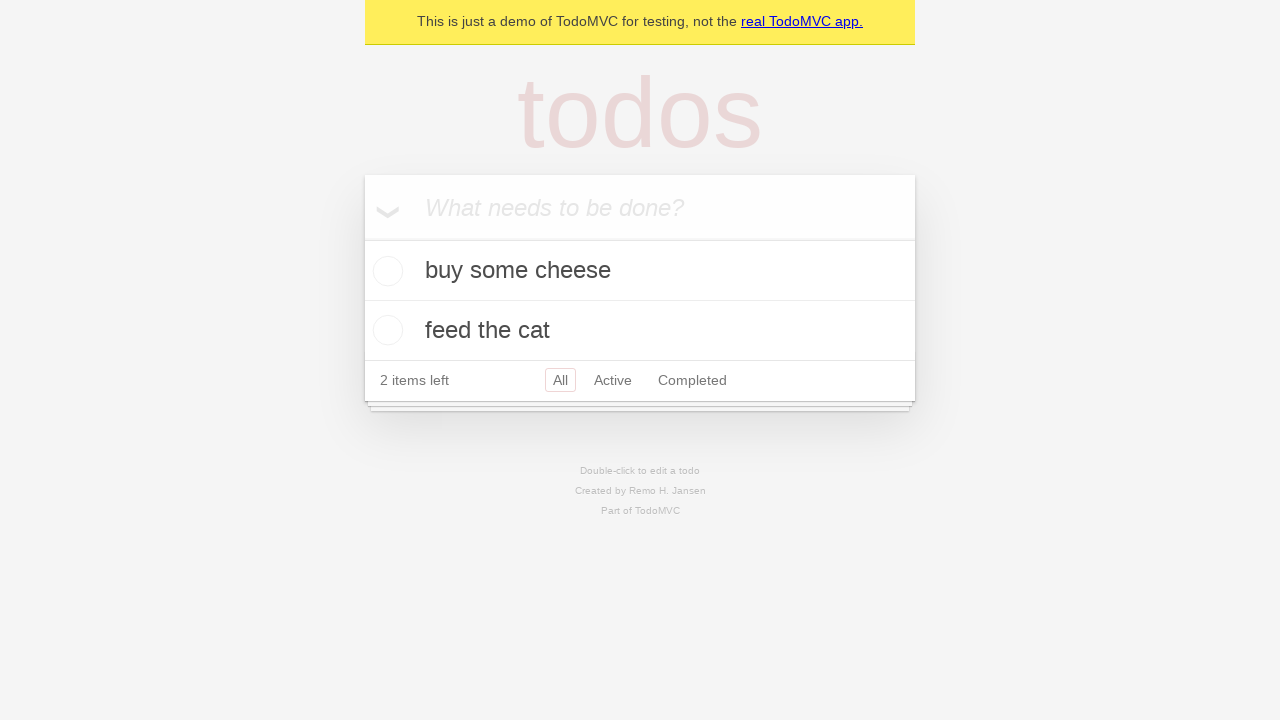

Filled third todo input with 'book a doctors appointment' on internal:attr=[placeholder="What needs to be done?"i]
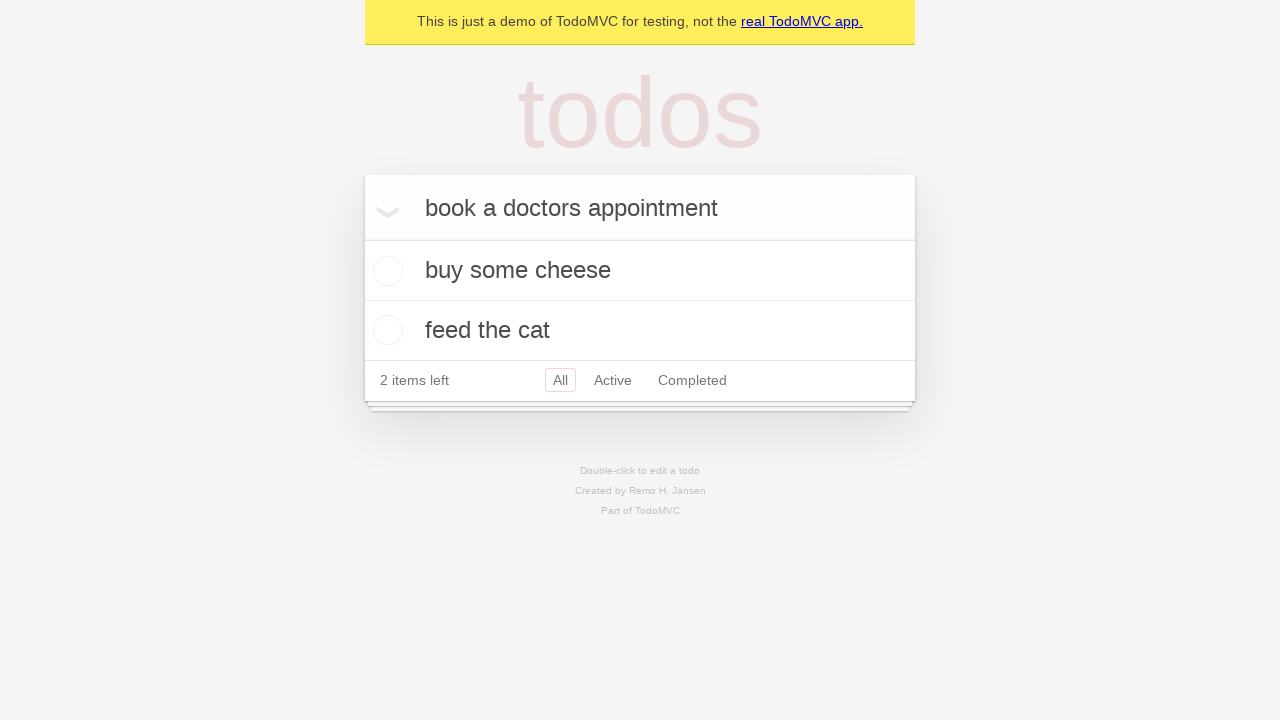

Pressed Enter to create third todo on internal:attr=[placeholder="What needs to be done?"i]
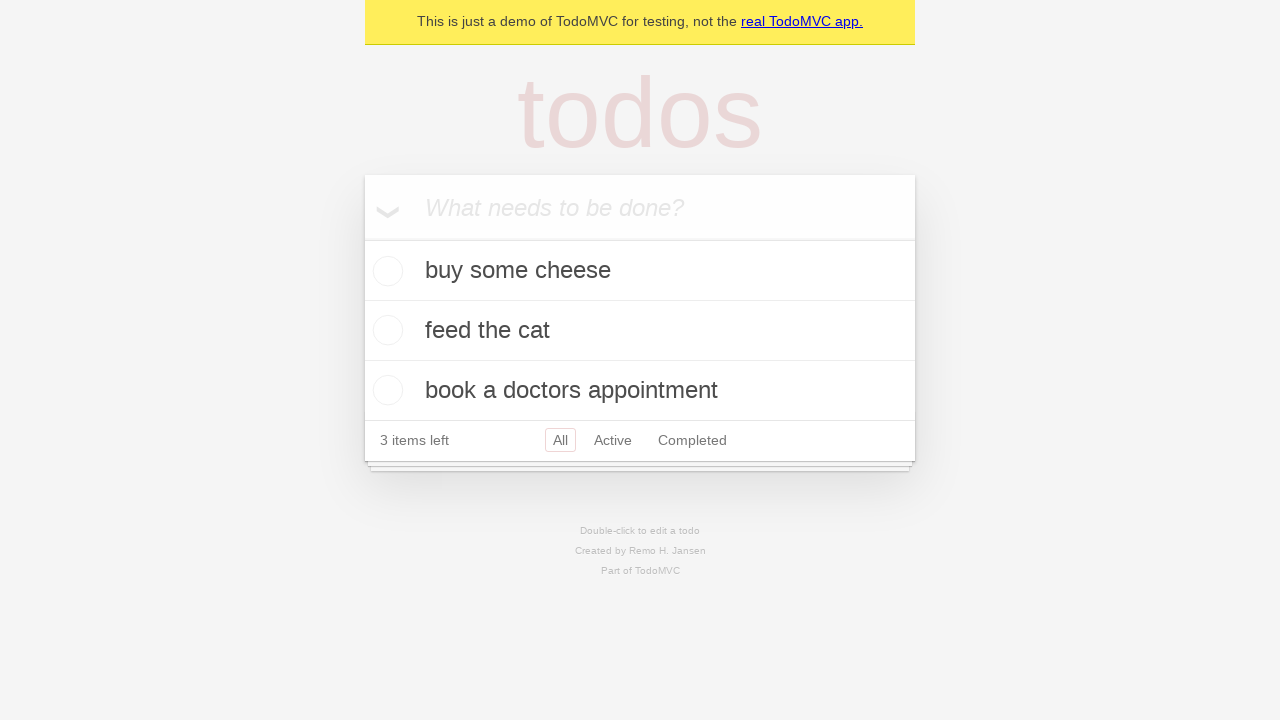

Double-clicked second todo item to enter edit mode at (640, 331) on internal:testid=[data-testid="todo-item"s] >> nth=1
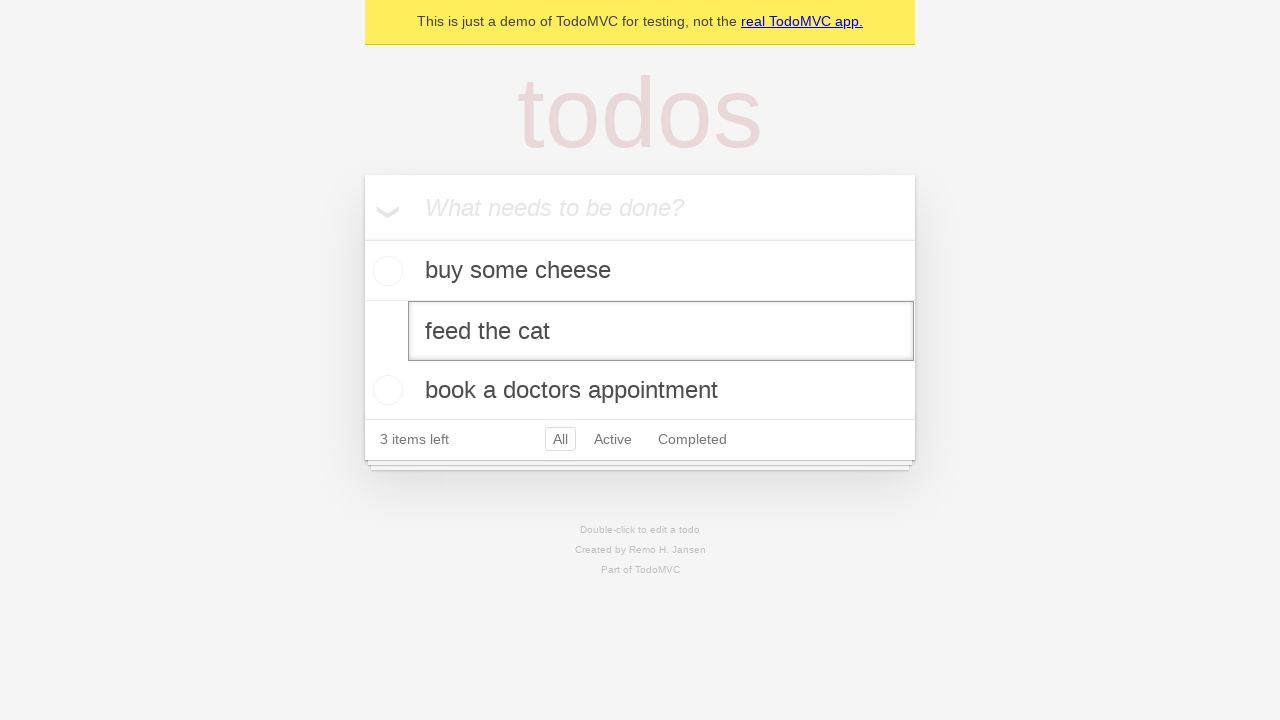

Changed edit text to 'buy some sausages' on internal:testid=[data-testid="todo-item"s] >> nth=1 >> internal:role=textbox[nam
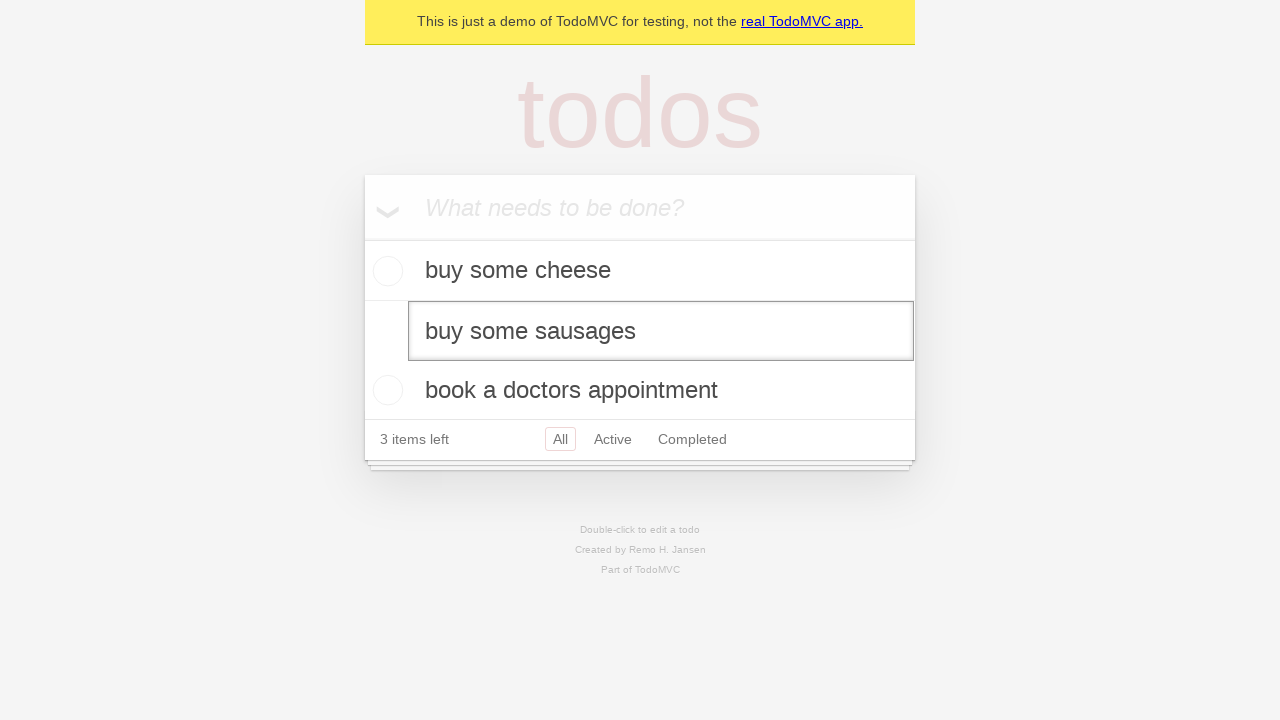

Pressed Escape to cancel edit and restore original todo text on internal:testid=[data-testid="todo-item"s] >> nth=1 >> internal:role=textbox[nam
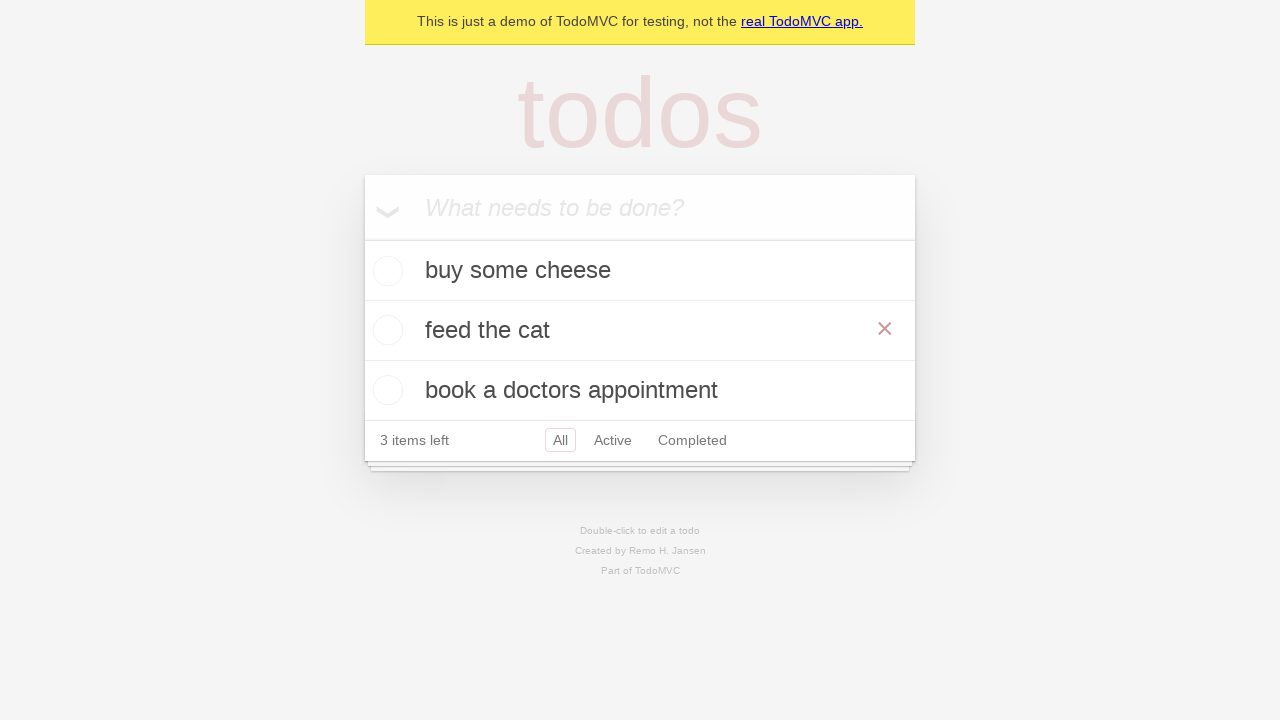

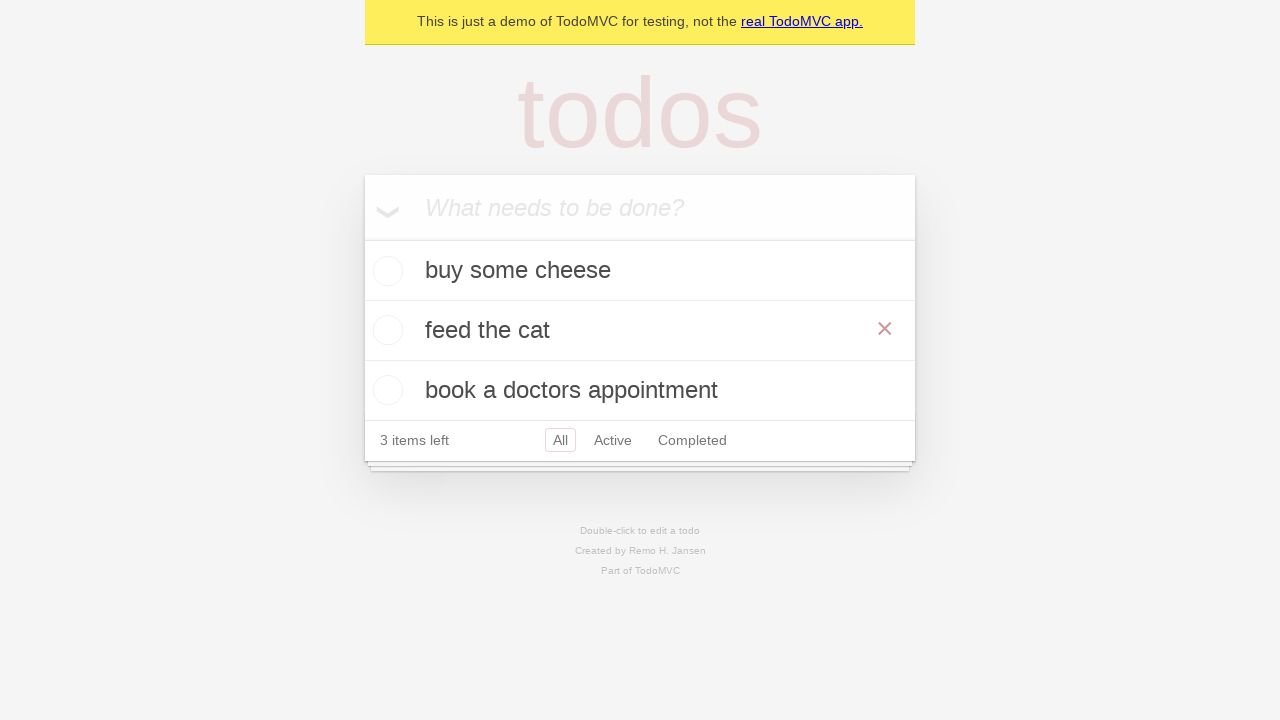